Navigates to a funds ranking page, scrolls down, interacts with a dropdown to select filtering options, and waits for the data to load

Starting URL: https://www.fundsexplorer.com.br/ranking

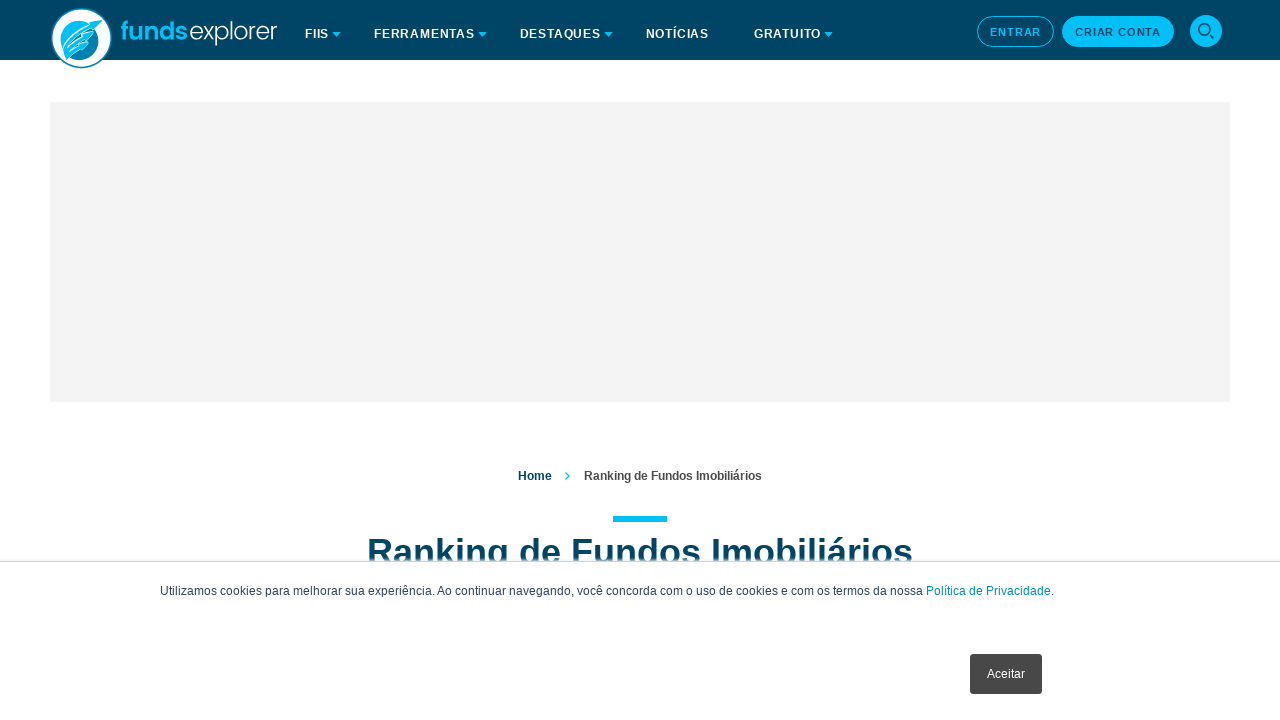

Scrolled down the page by 500 pixels
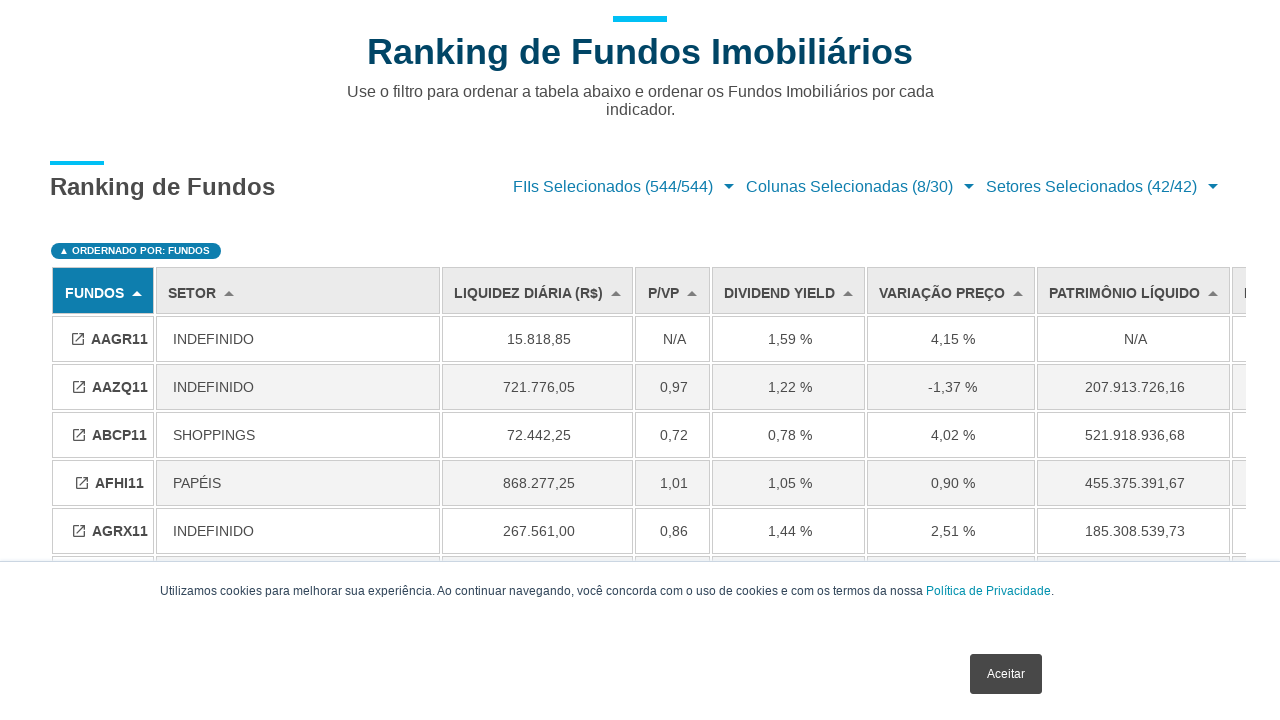

Waited 2 seconds for dynamic content to load
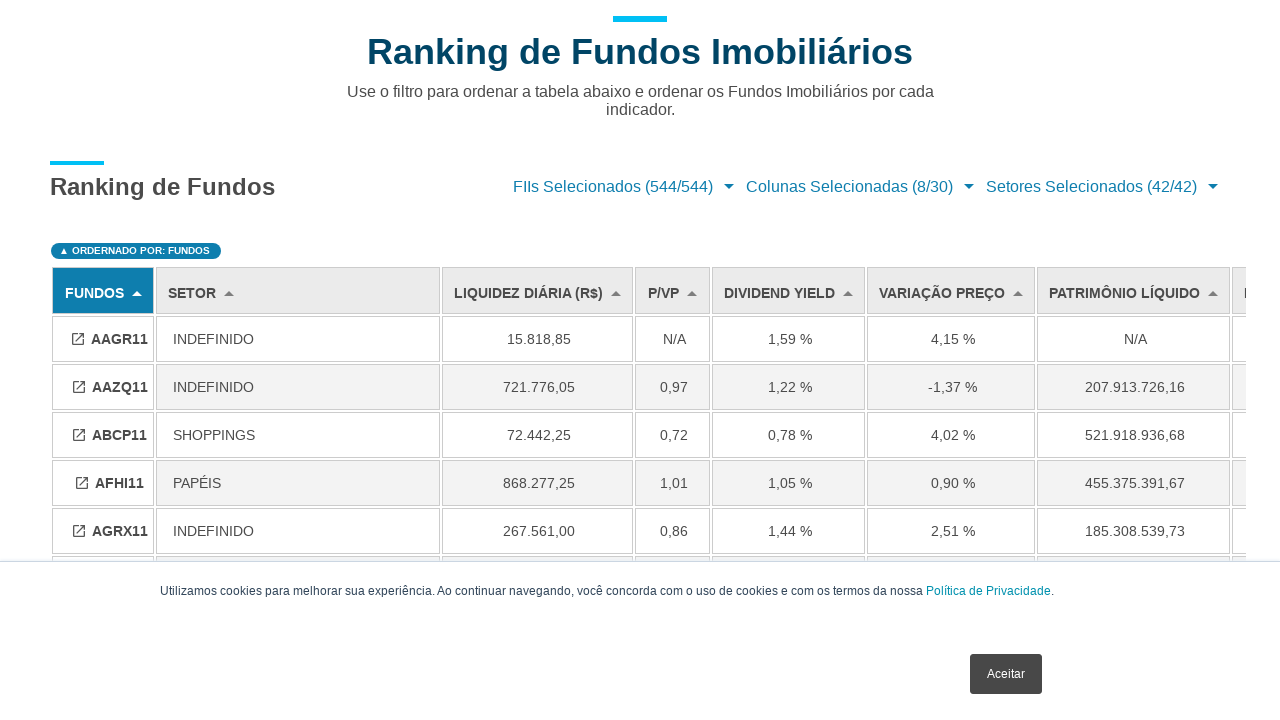

Clicked dropdown button to open filter options at (864, 187) on #colunas-ranking__select-button
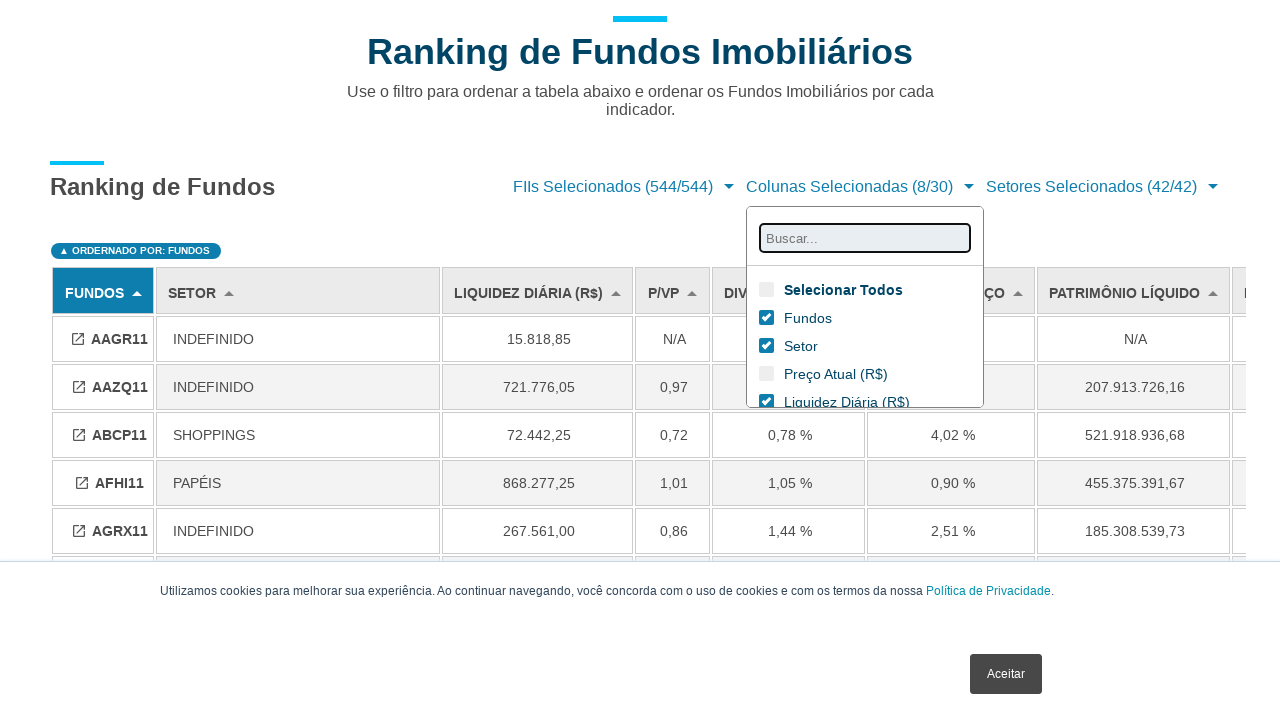

Clicked checkbox to select all categories at (766, 290) on input.colunas-ranking__selectItem + .checkmark
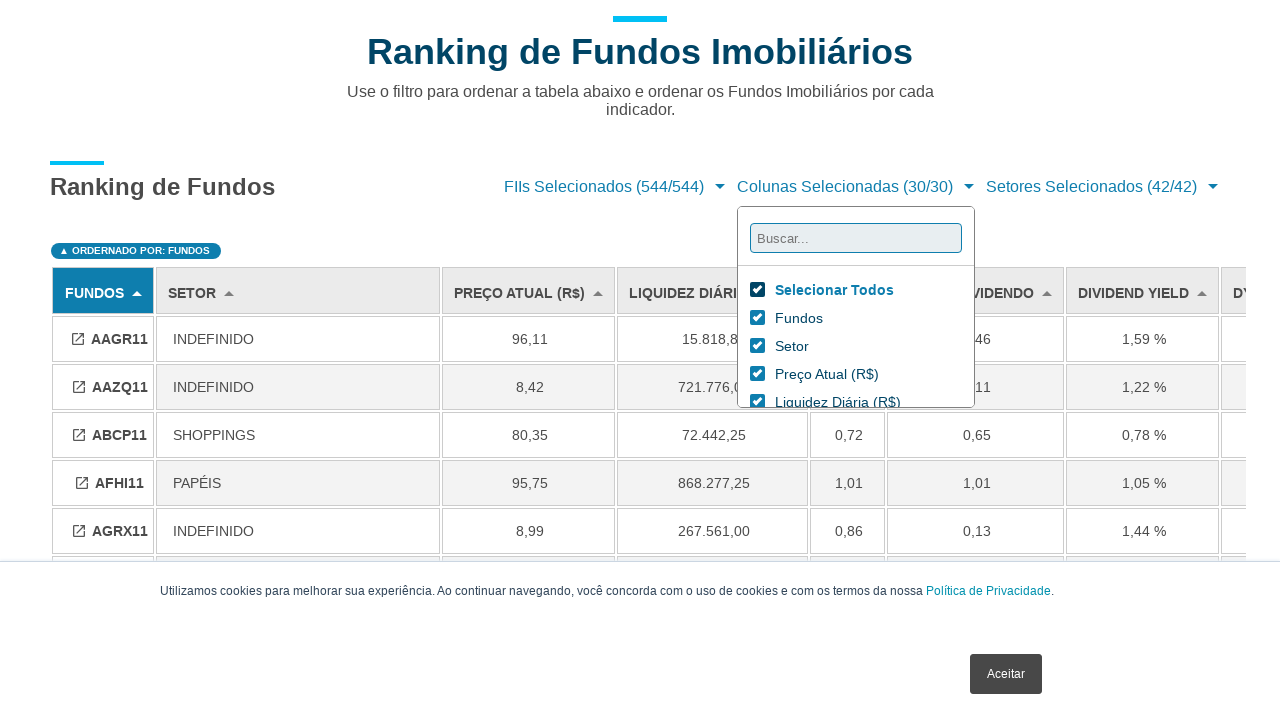

Waited 10 seconds for filtered data to load
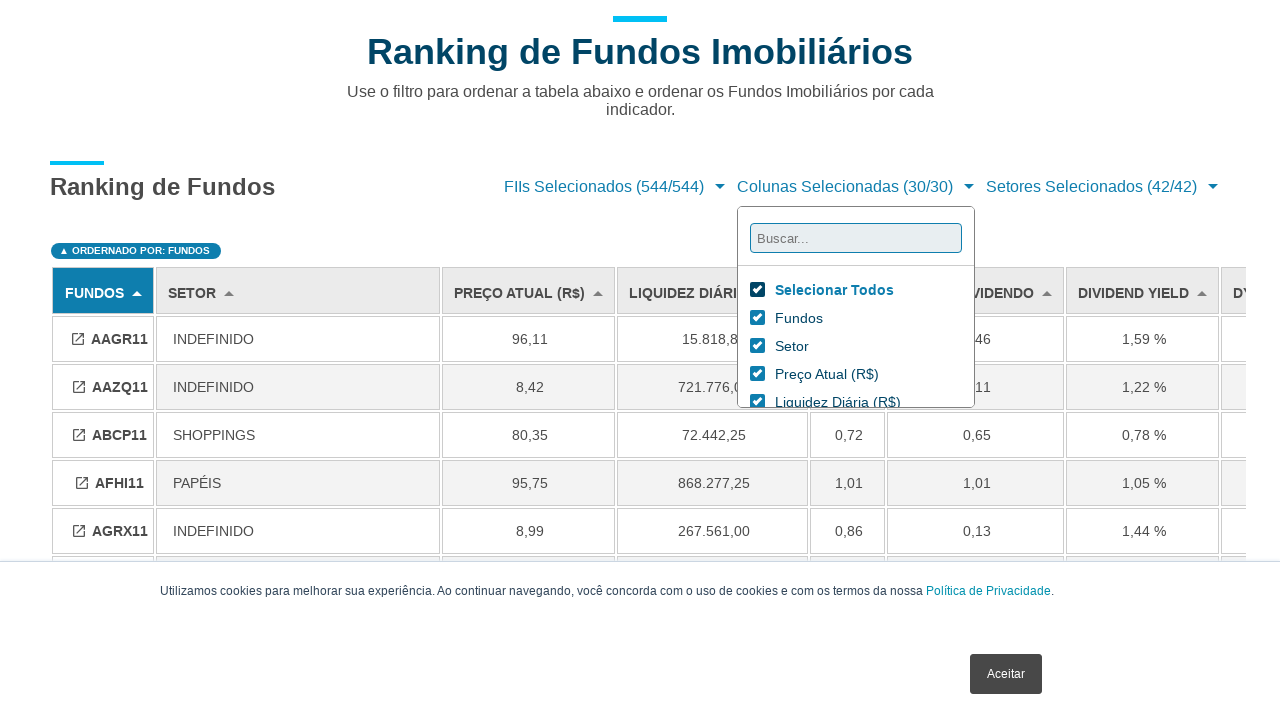

Verified table is present on the page
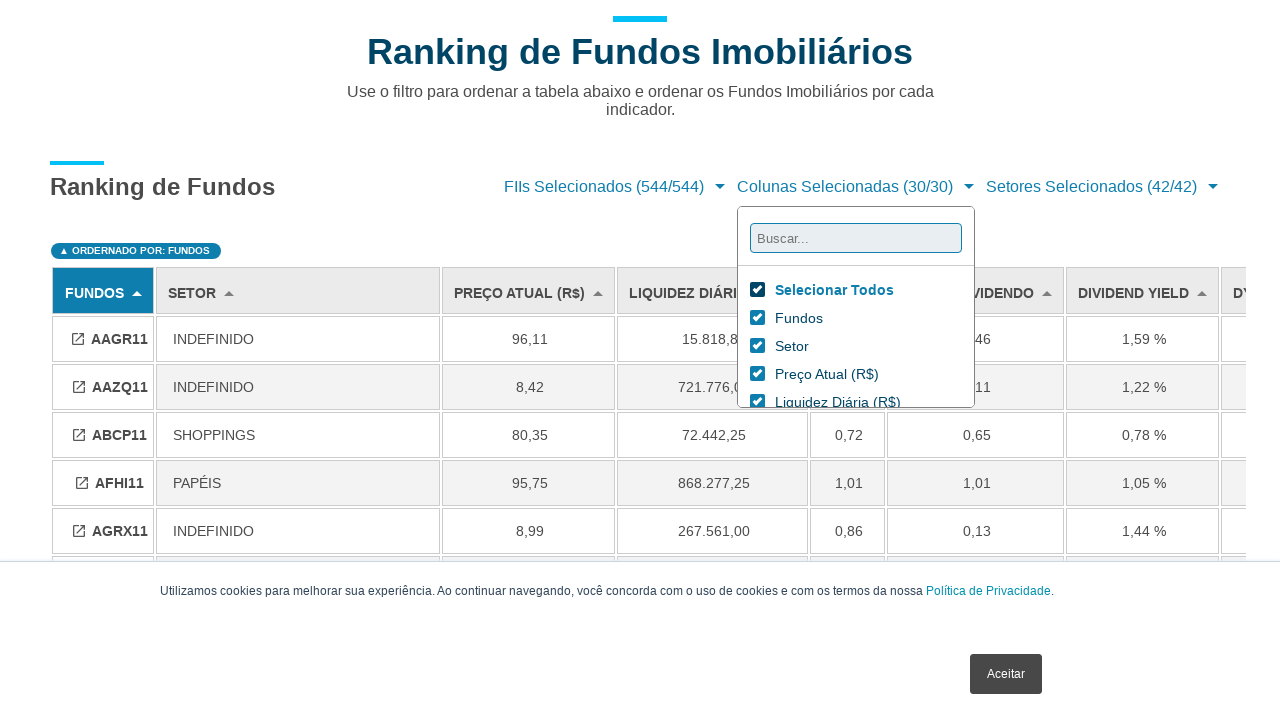

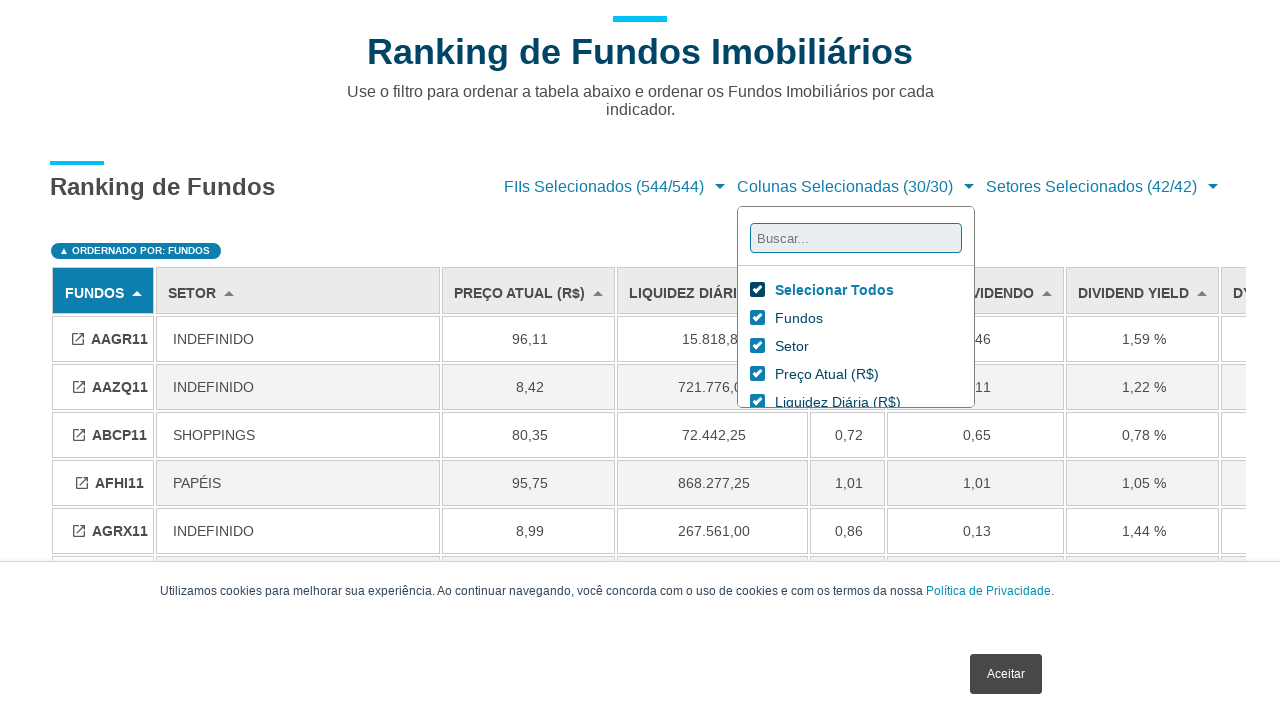